Tests window handling by navigating to a demo page and clicking the home button which opens a new window

Starting URL: https://letcode.in/window

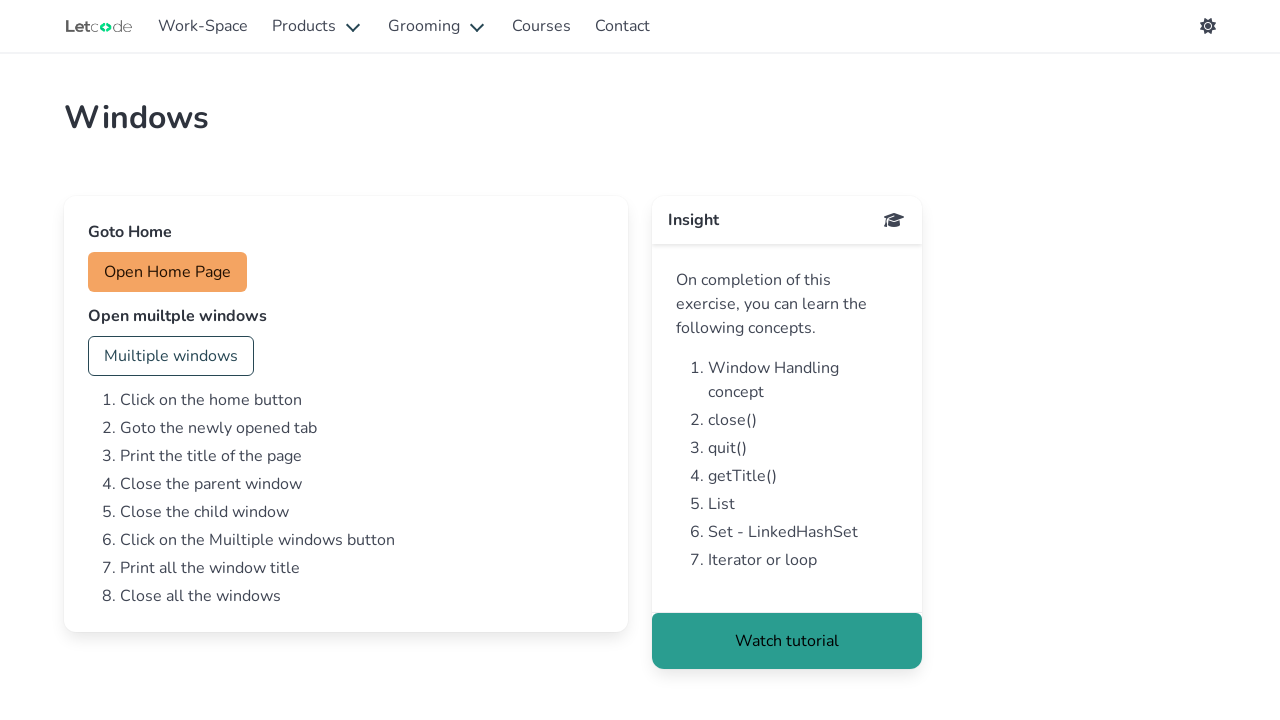

Clicked home button to trigger window handling at (168, 272) on #home
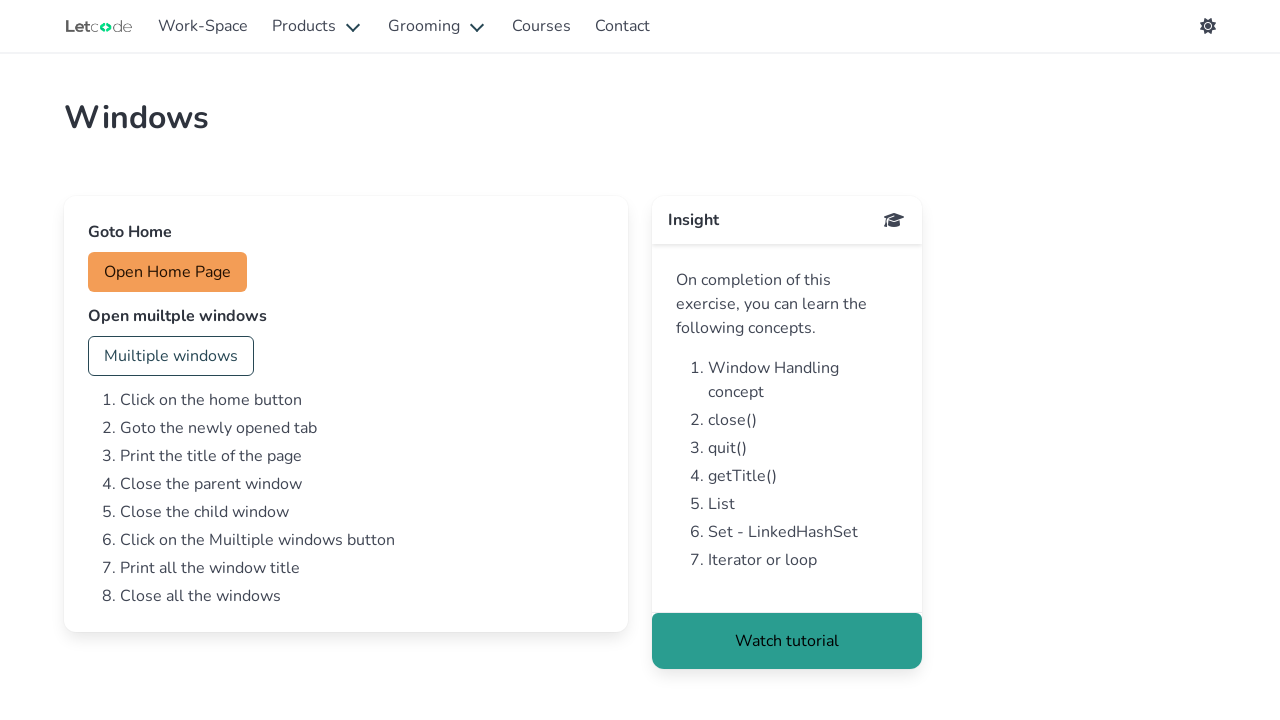

Waited for window action to complete
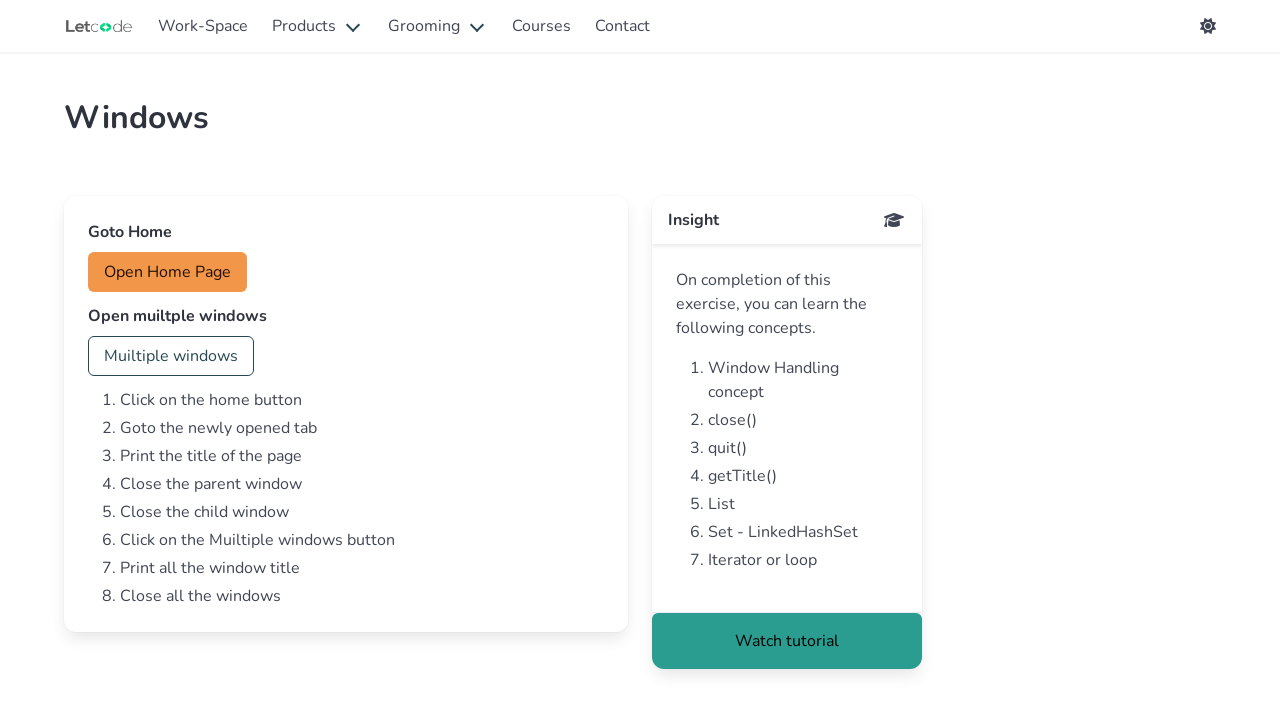

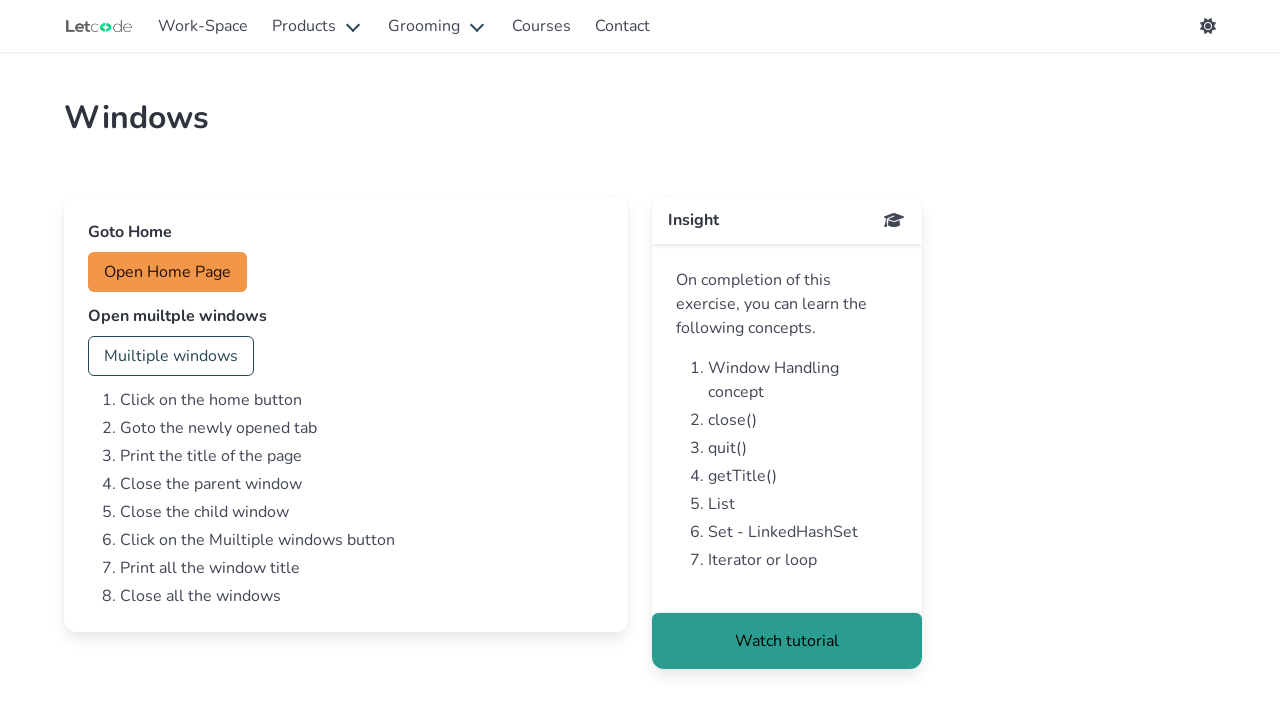